Navigates to GitHub homepage, then to a specific user profile page, and verifies the page title contains the username

Starting URL: https://github.com

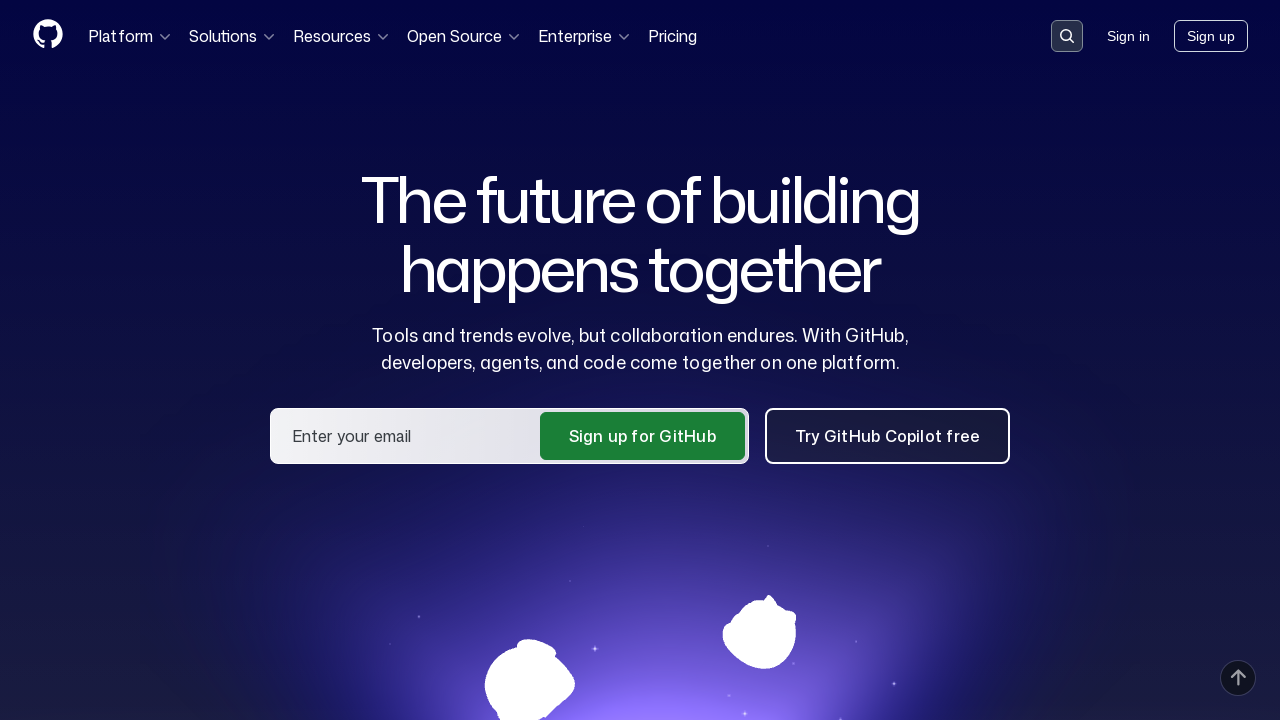

GitHub homepage loaded
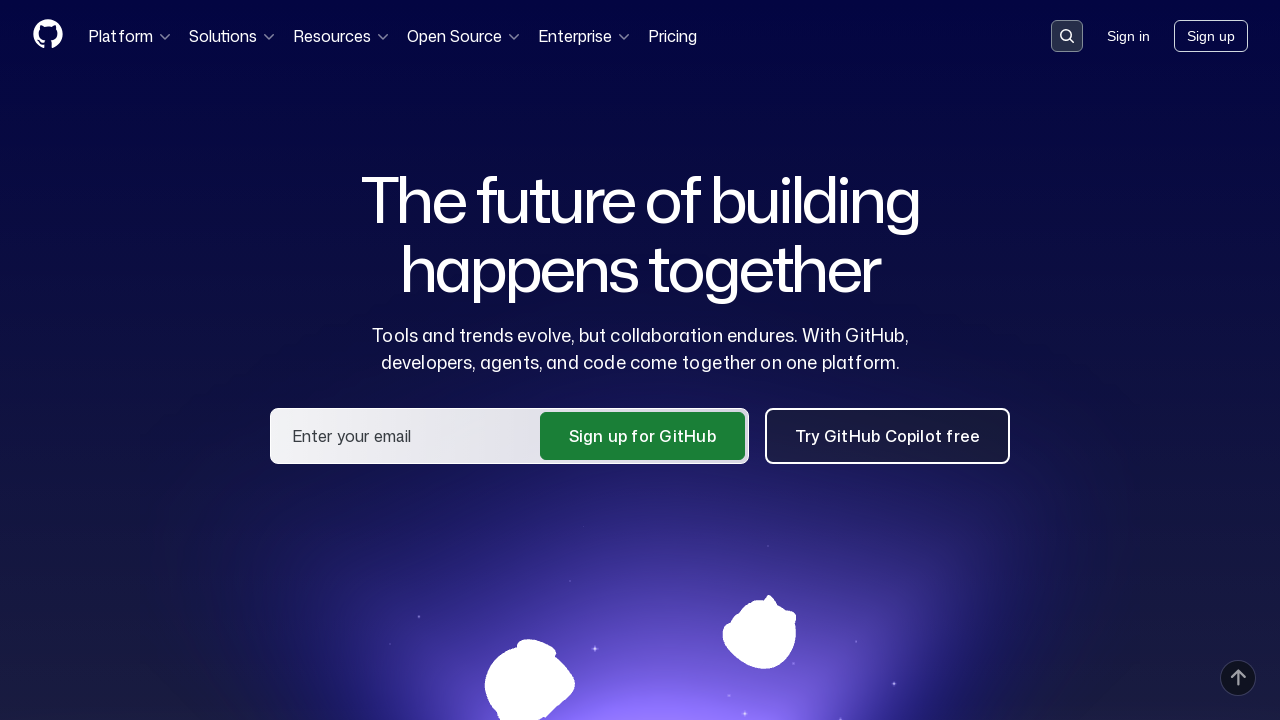

Navigated to GitHub user profile k-celal
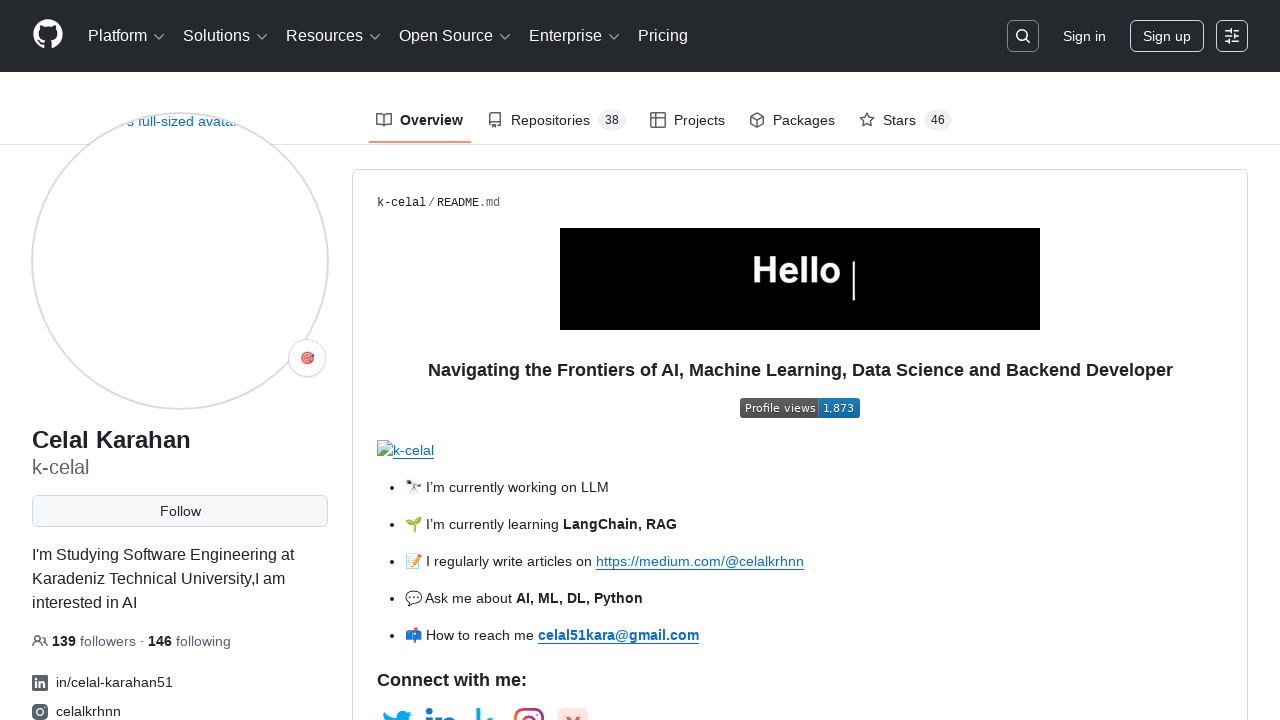

User profile page loaded
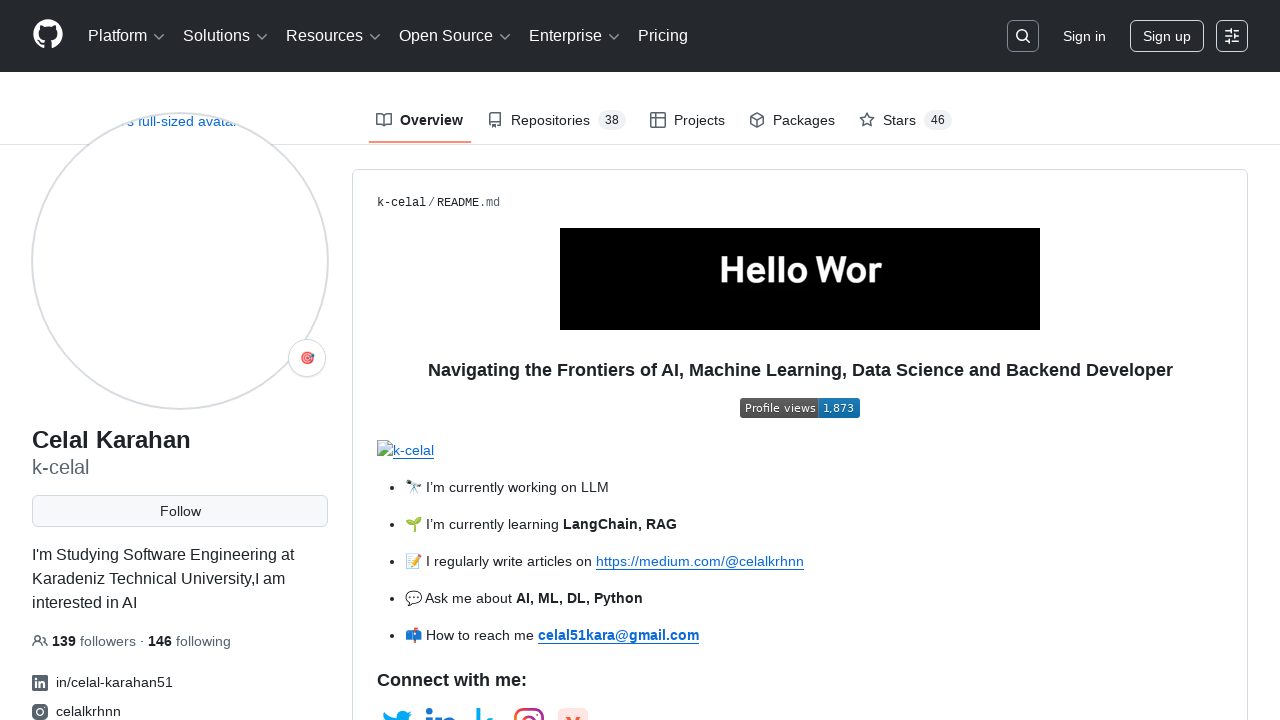

Verified page title contains 'k-celal'
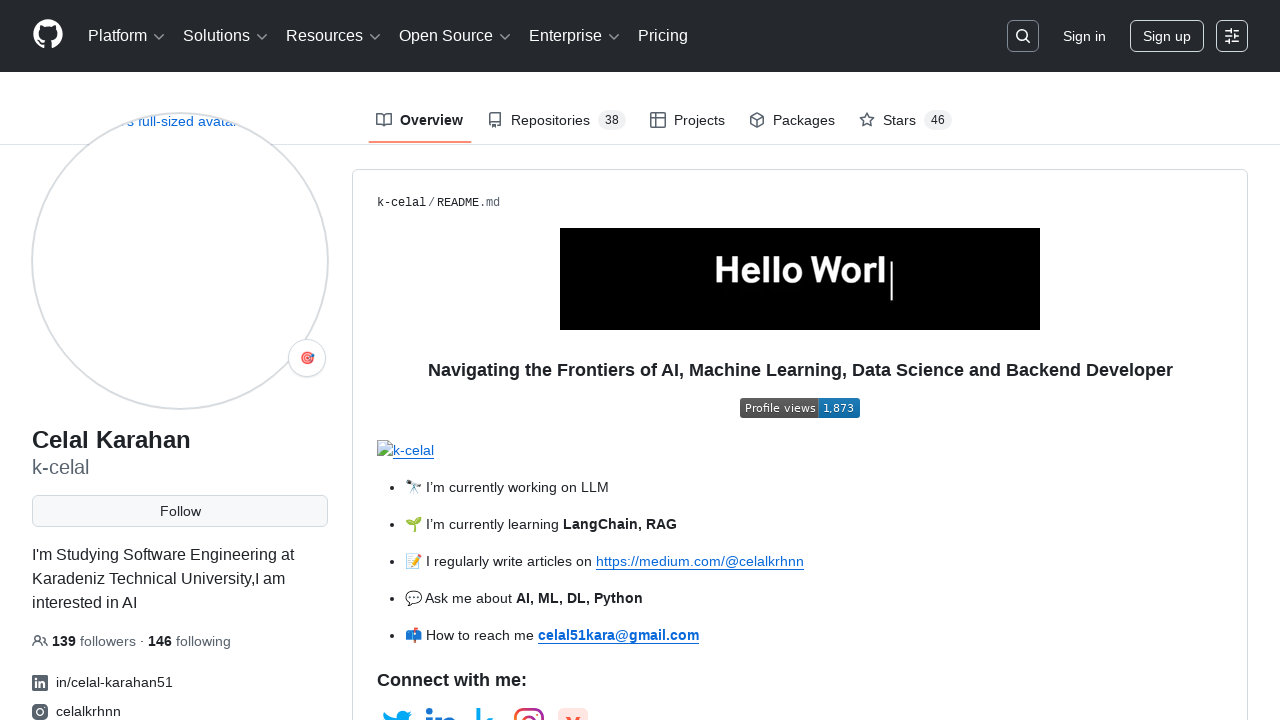

Navigated back to GitHub homepage
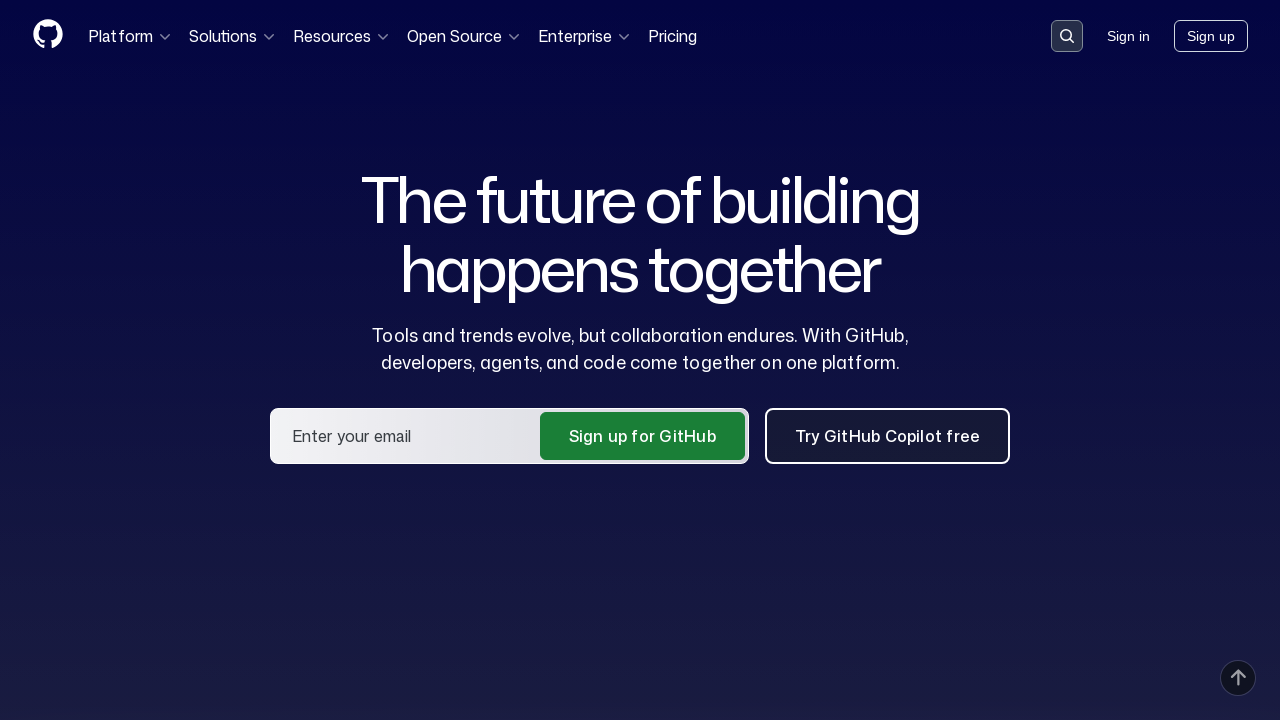

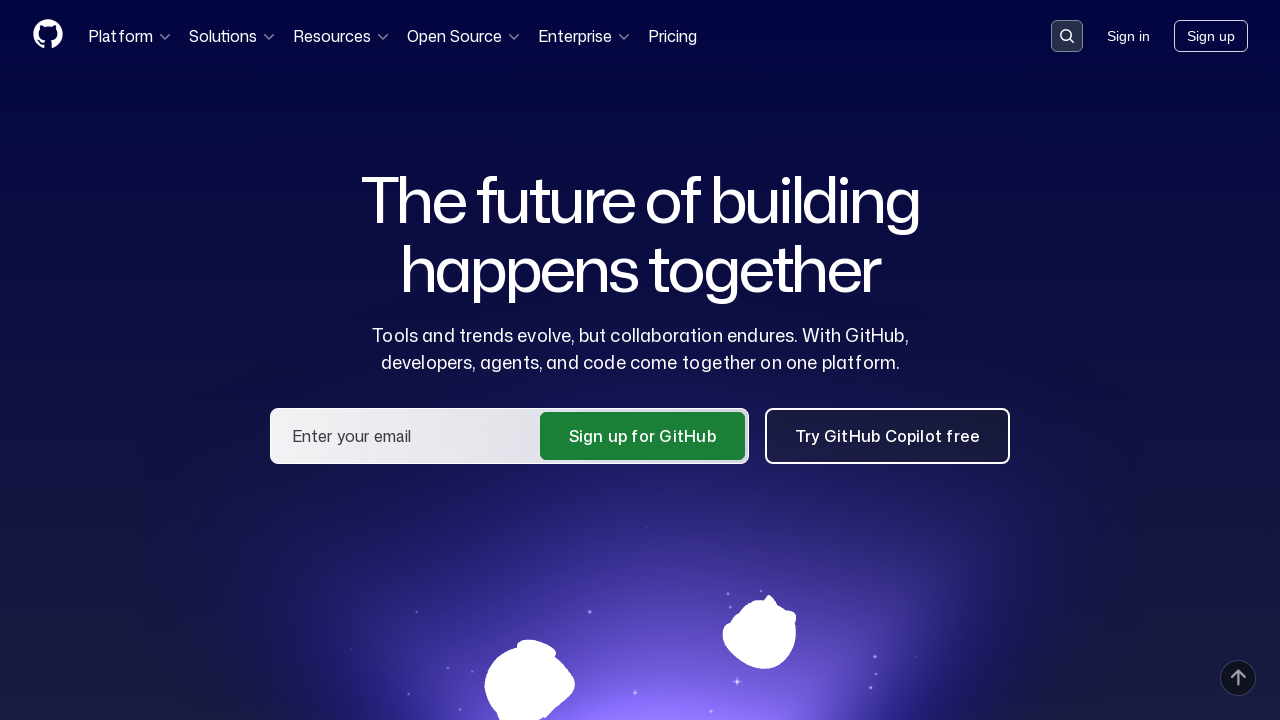